Navigates to a checkbox demo page and selects a specific checkbox option (Option-2) from a list of checkboxes

Starting URL: http://syntaxprojects.com/basic-checkbox-demo.php

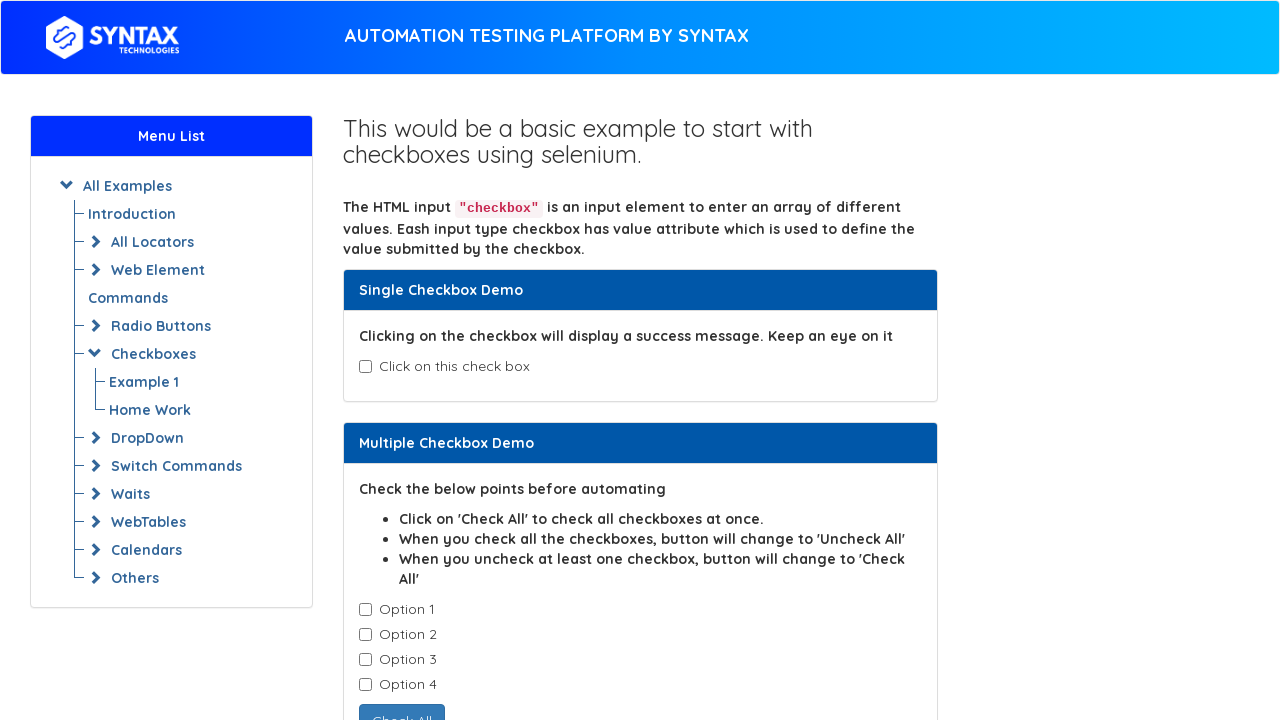

Navigated to checkbox demo page
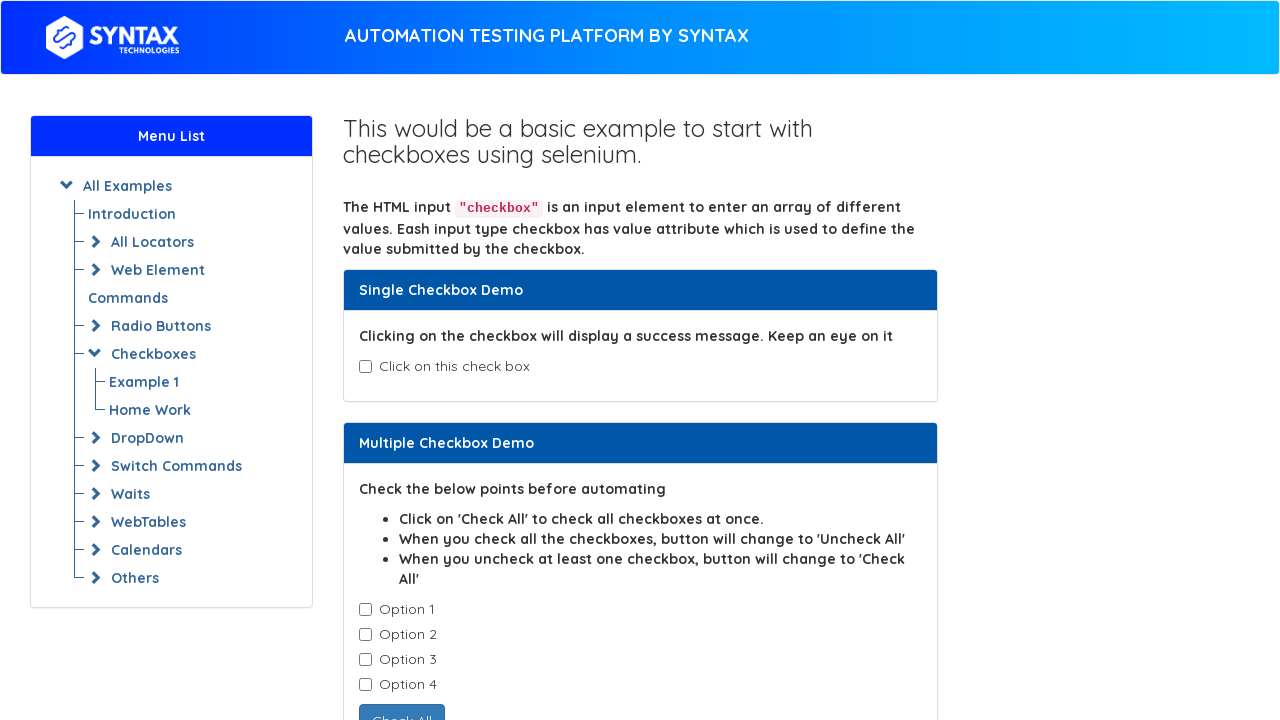

Located all checkbox elements with class 'cb1-element'
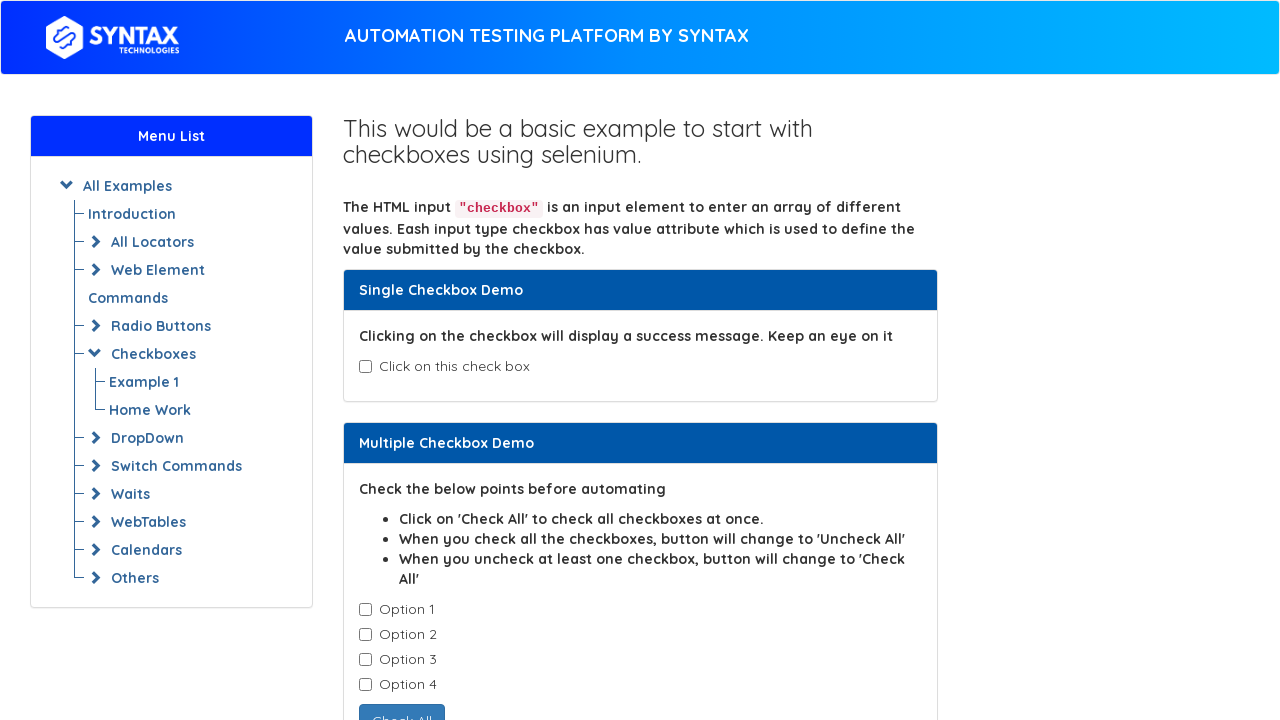

Retrieved checkbox value attribute: Option-1
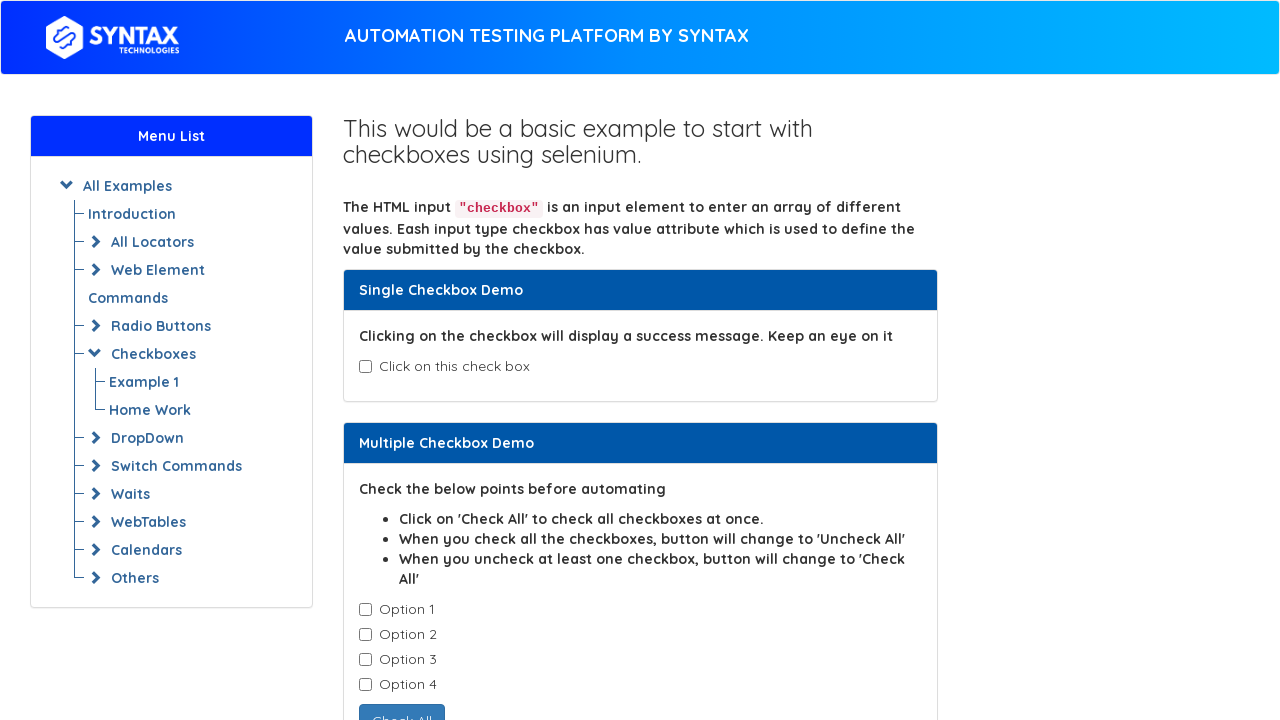

Retrieved checkbox value attribute: Option-2
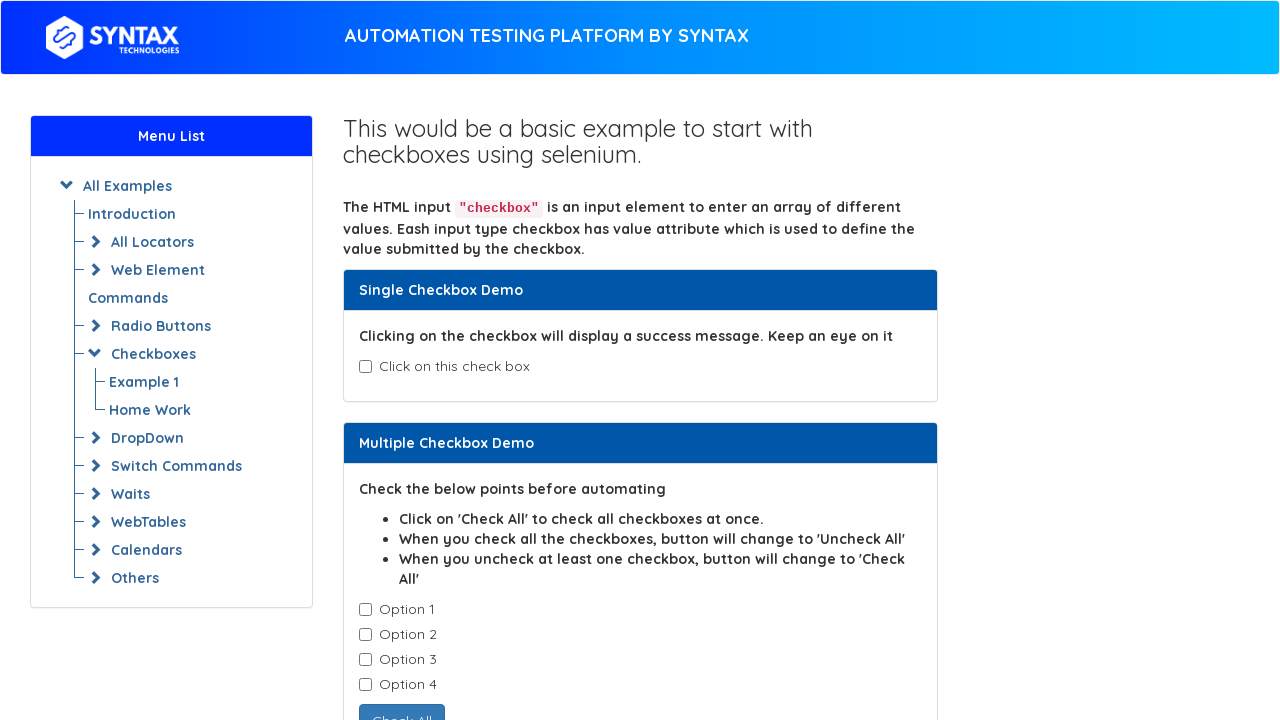

Selected Option-2 checkbox
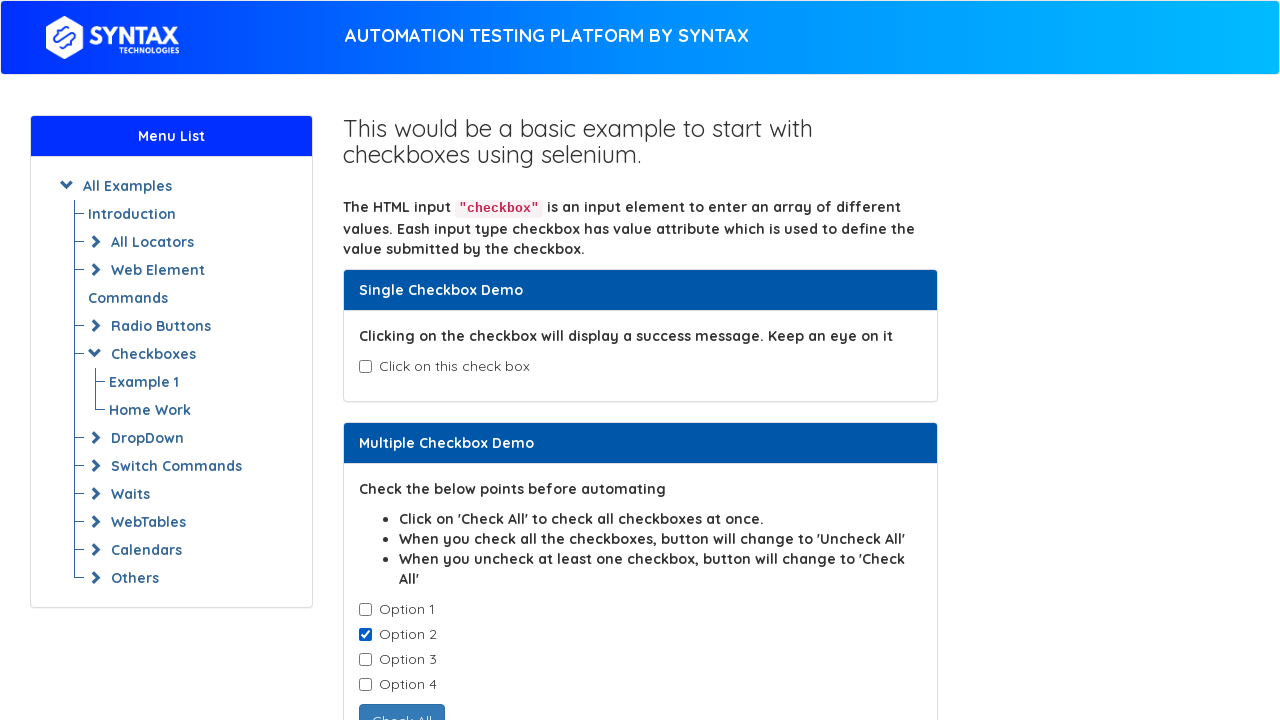

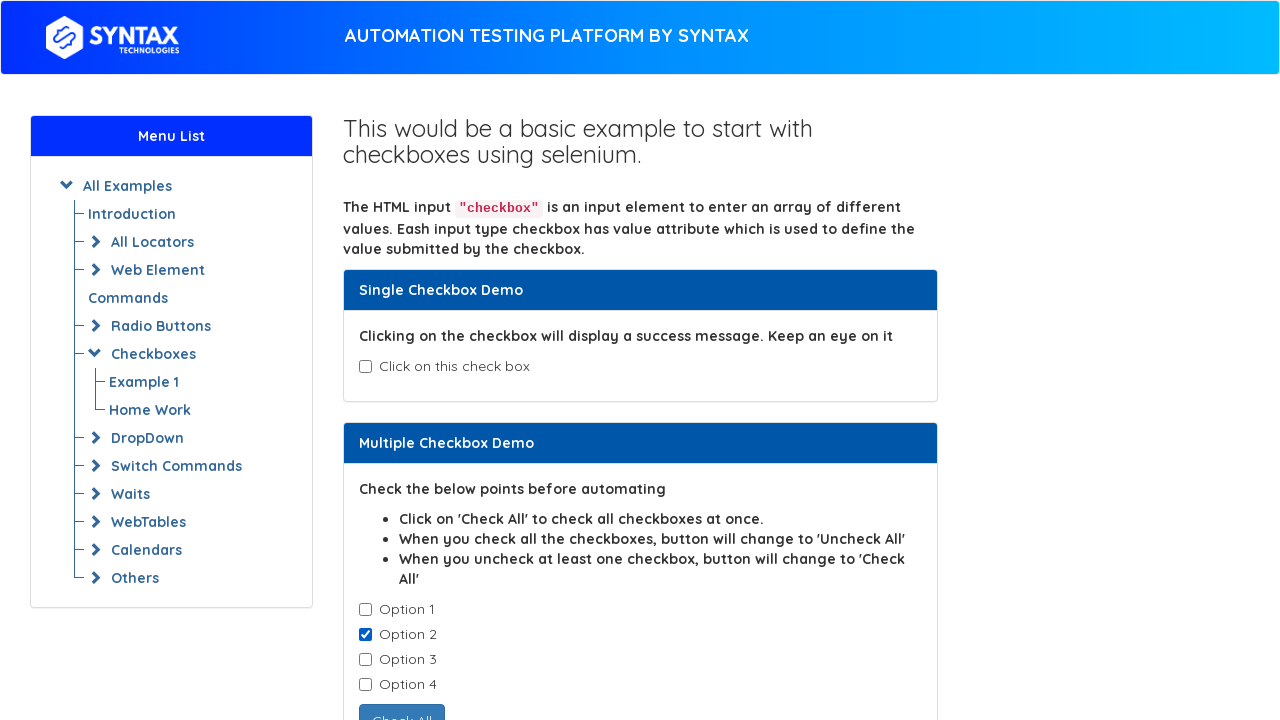